Tests navigation to the About Us page on AustralianSuper's website by clicking the "ABOUT US" link and scrolling to the bottom of the page to verify the page loads correctly.

Starting URL: https://www.australiansuper.com/

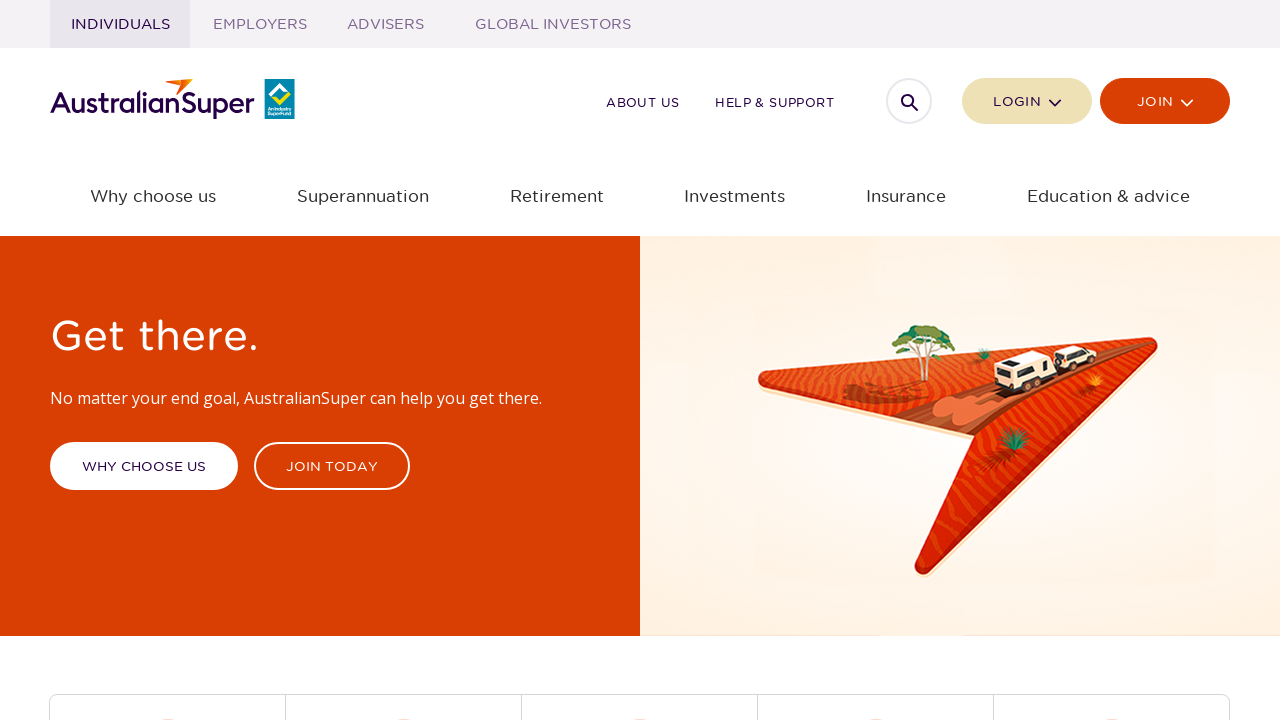

Clicked the 'ABOUT US' link in navigation at (643, 102) on text=ABOUT US
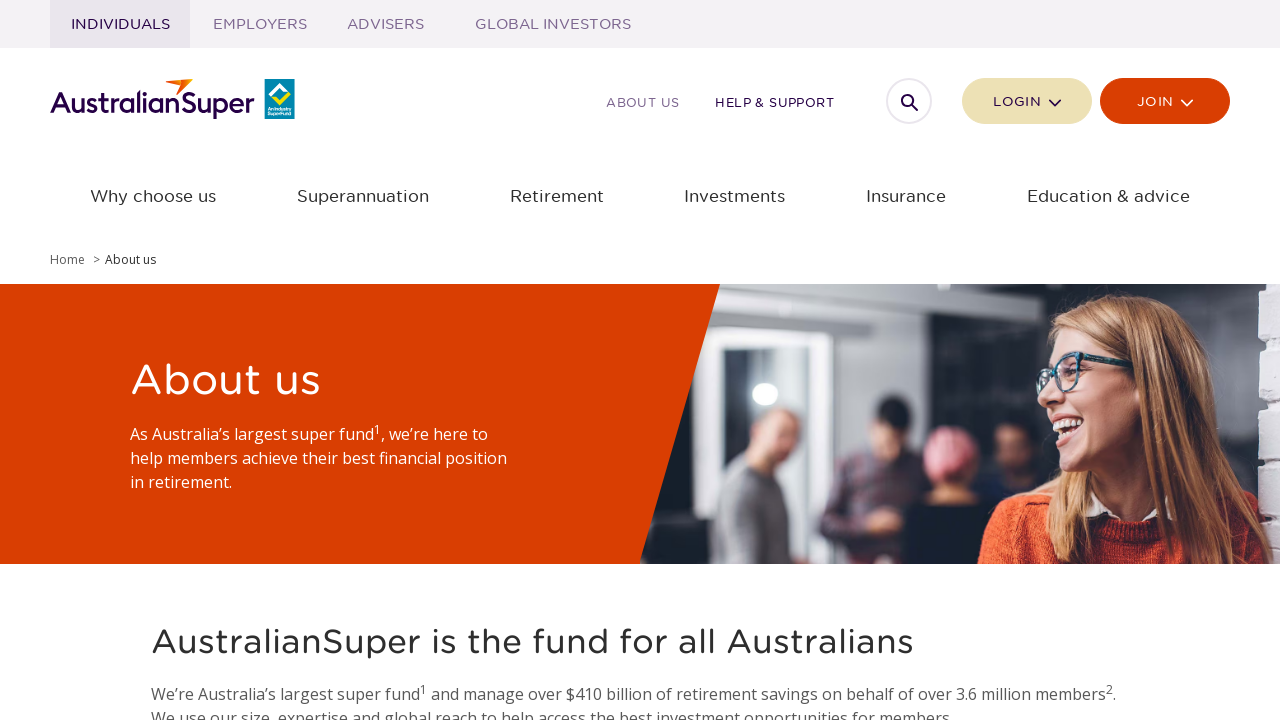

About Us page loaded (networkidle state reached)
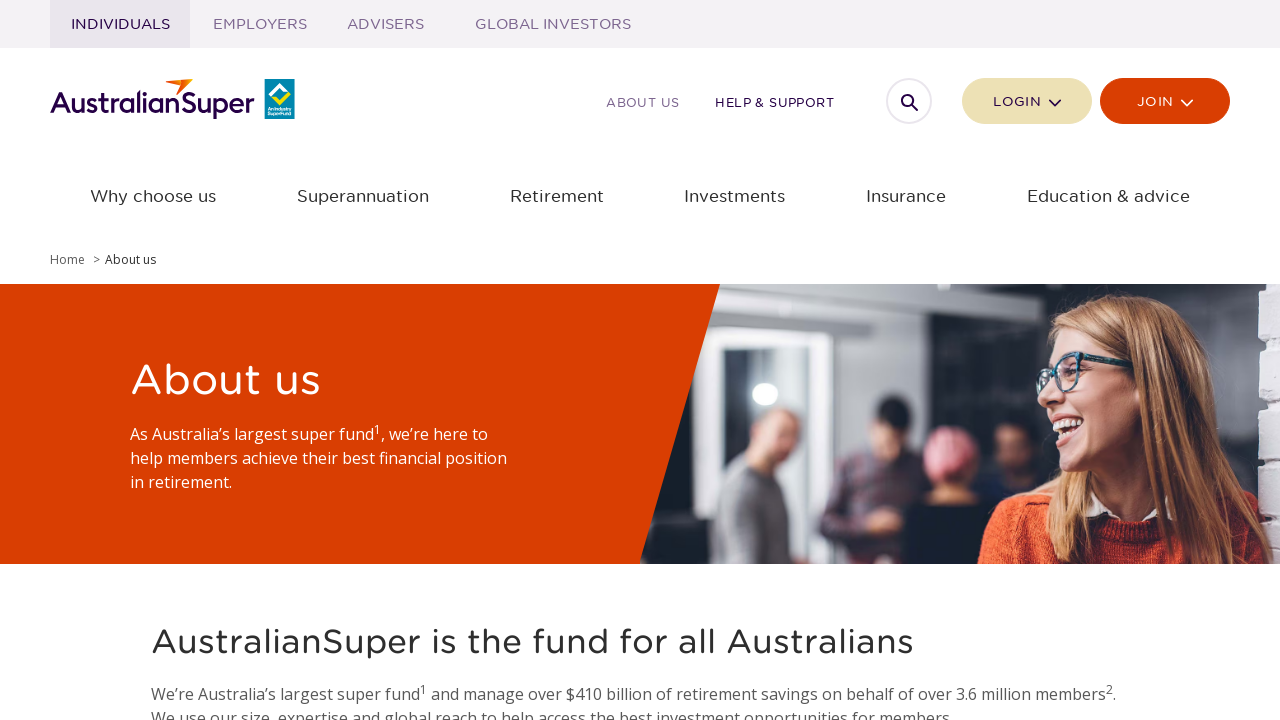

Scrolled to the bottom of the About Us page
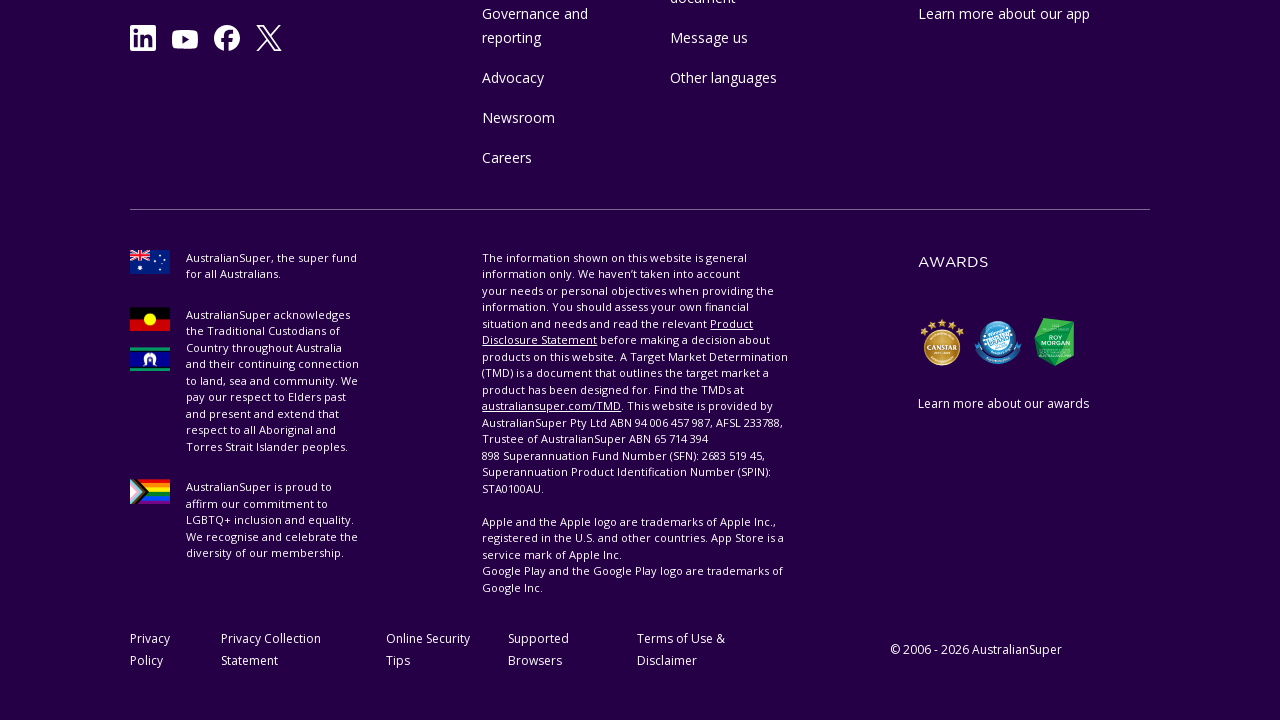

Waited 1000ms for content to settle after scrolling
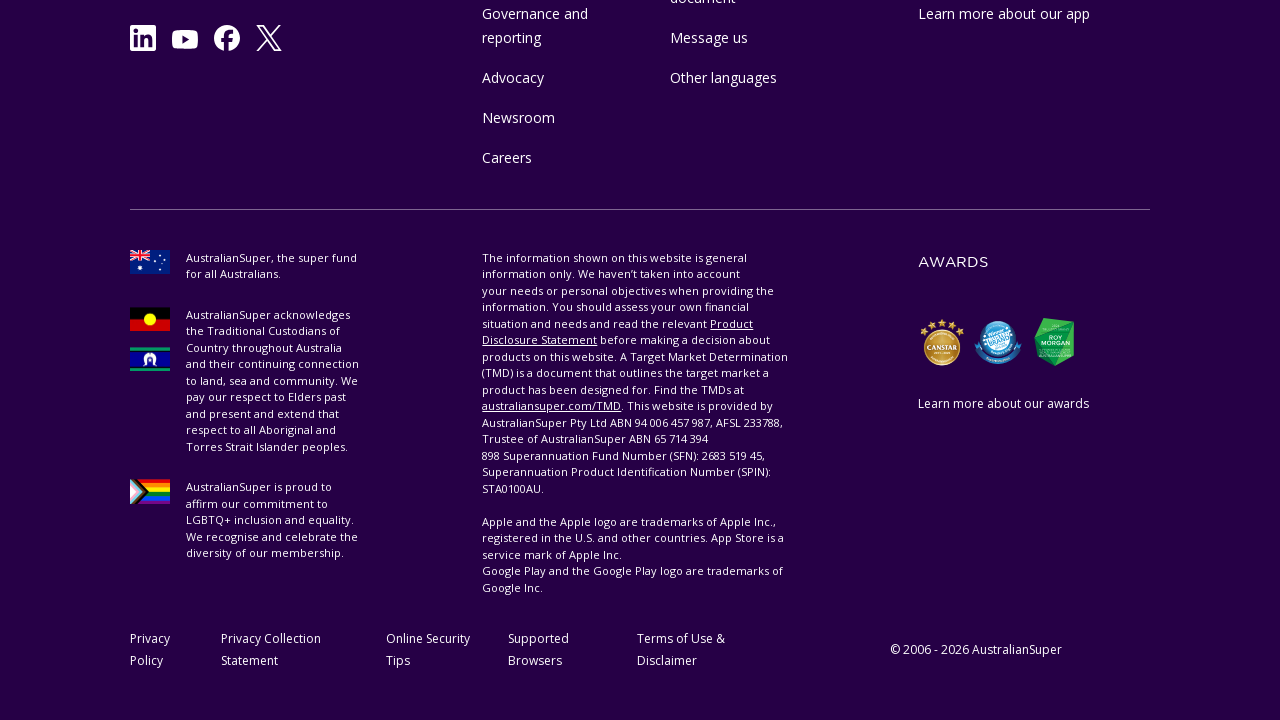

Verified 'About Us' is present in page title
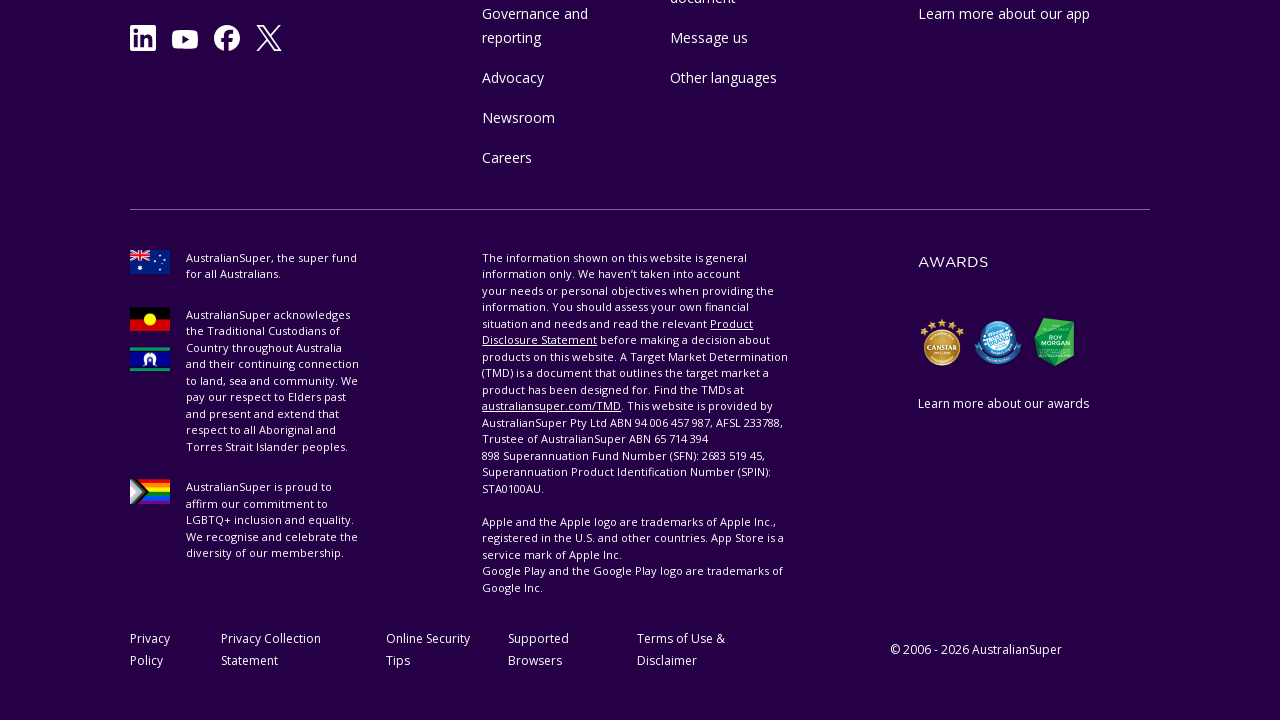

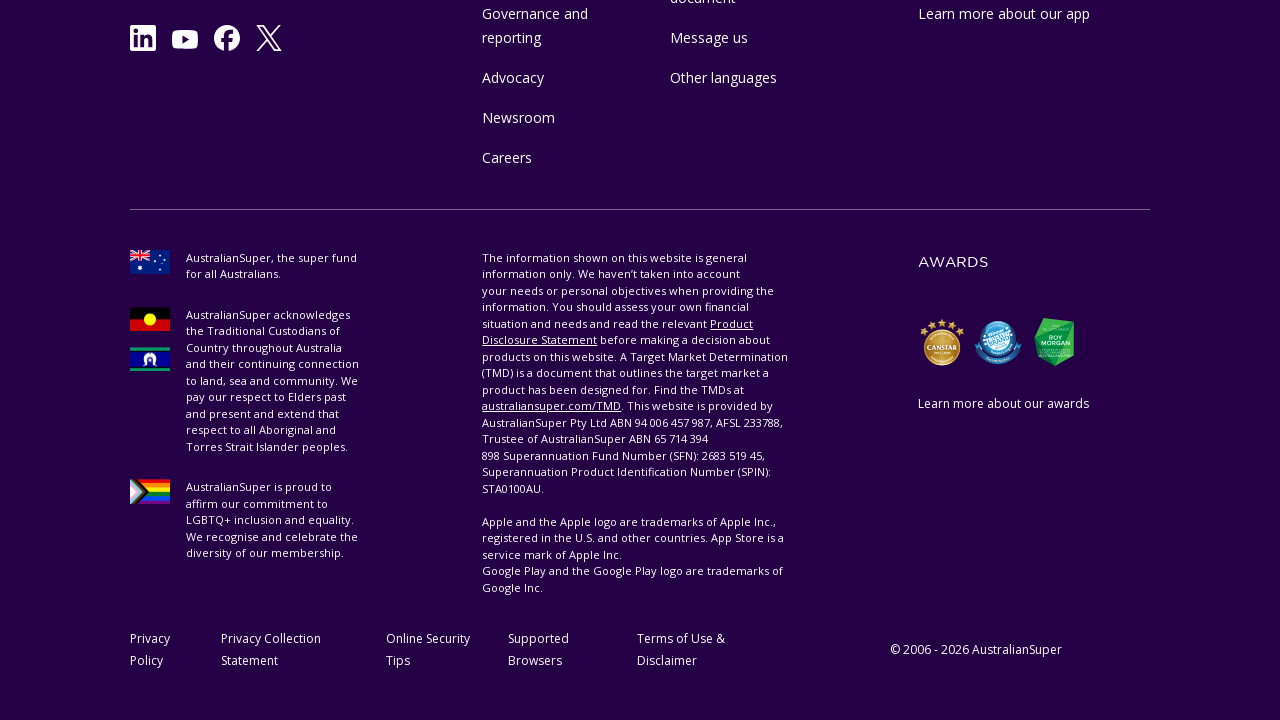